Tests radio button functionality on demoqa.com by selecting different radio button options and verifying the selection text updates correctly.

Starting URL: https://demoqa.com/radio-button

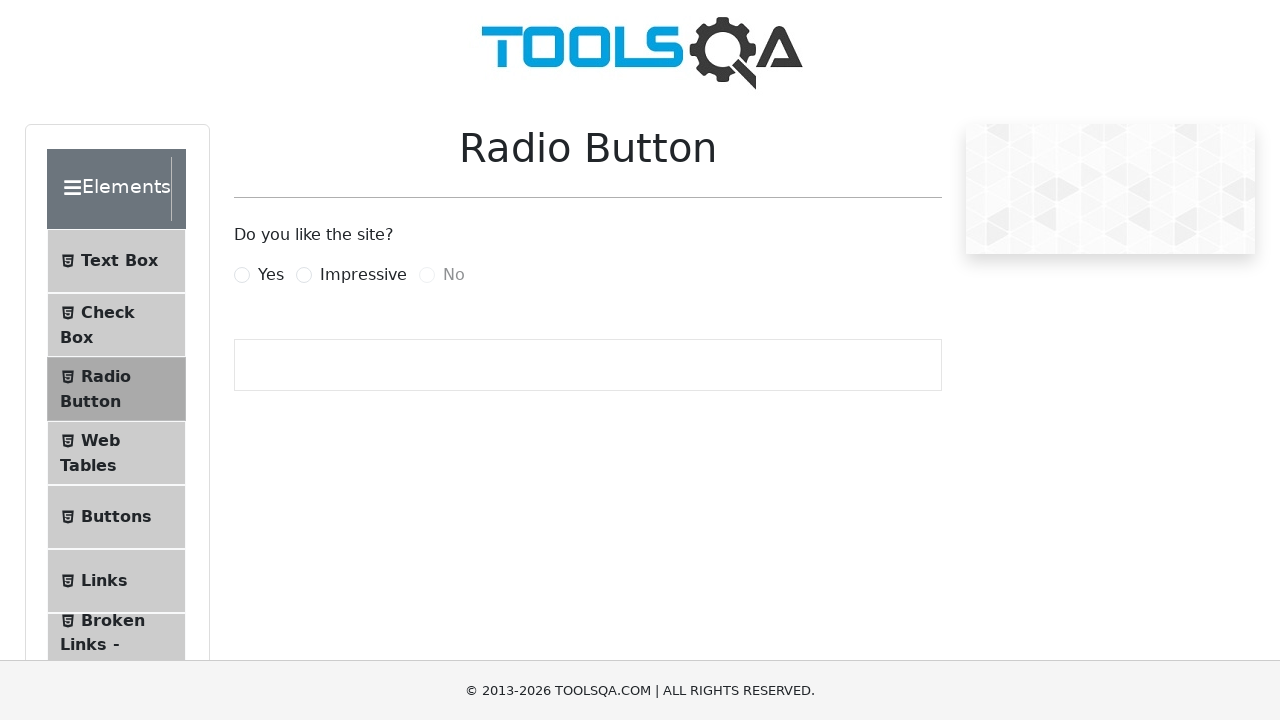

Clicked 'Yes' radio button at (271, 275) on label:text('Yes')
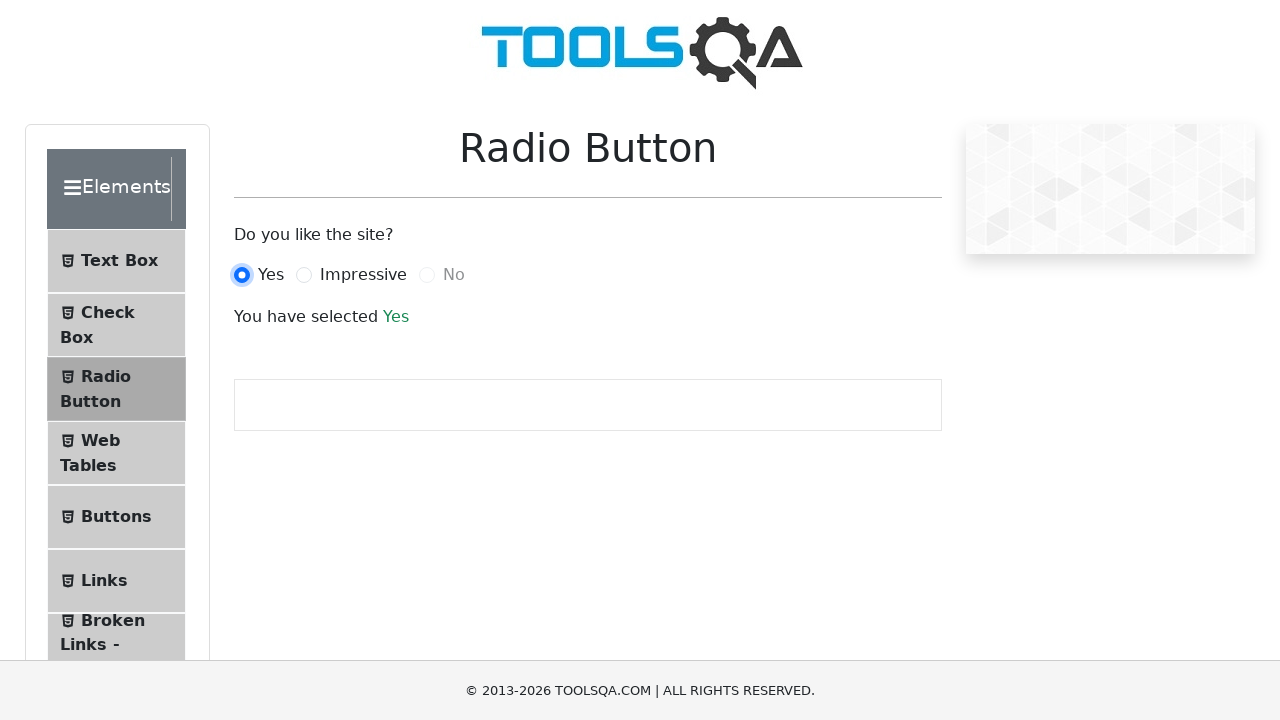

Verified selection text appeared after clicking 'Yes'
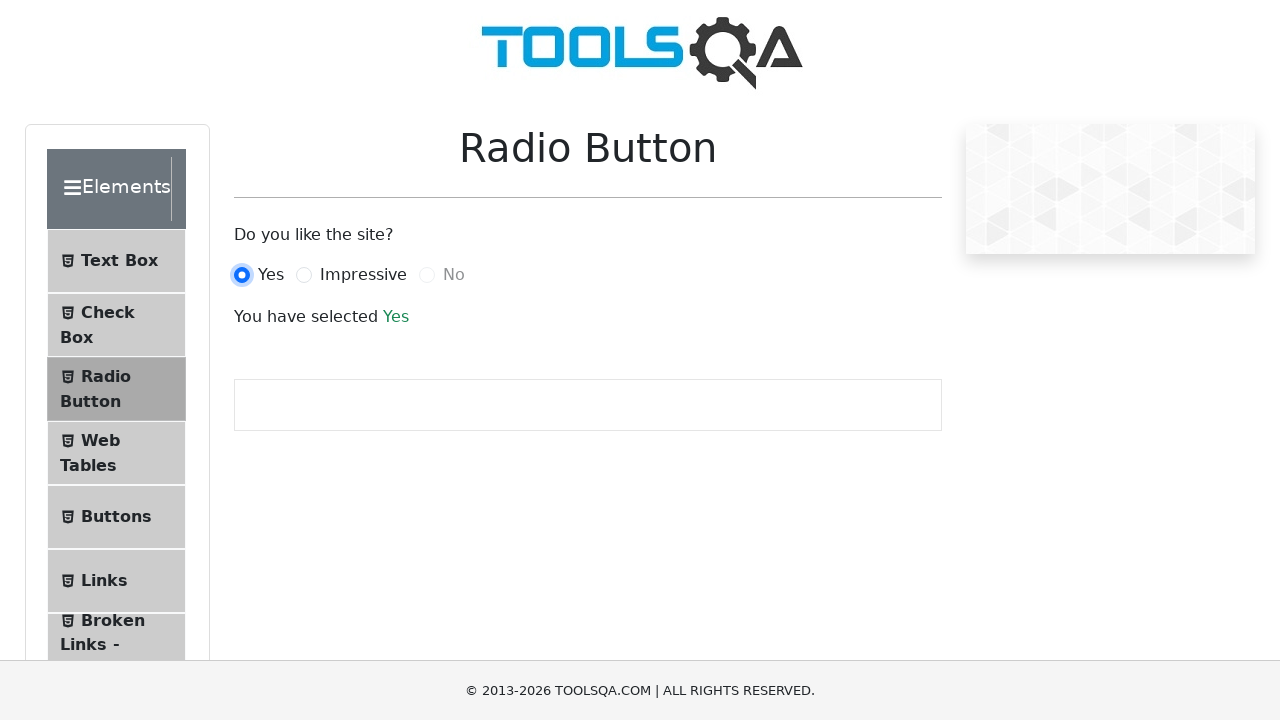

Clicked 'Impressive' radio button at (363, 275) on label:text('Impressive')
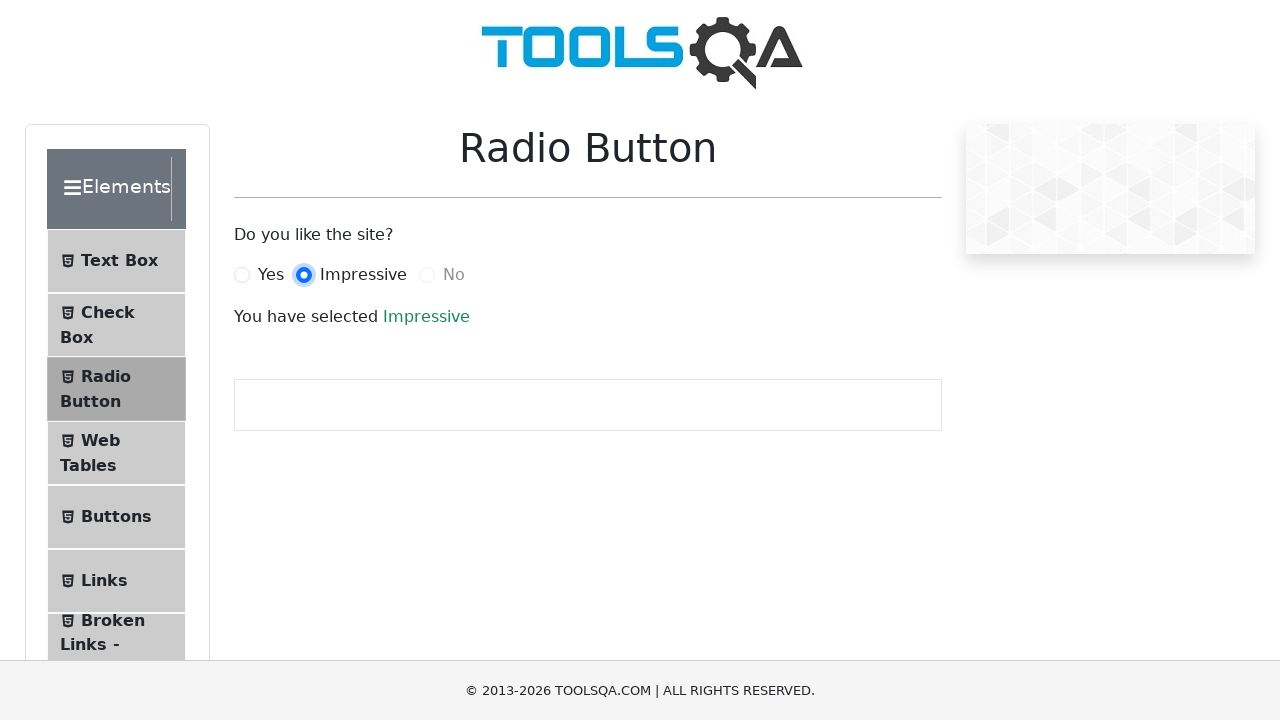

Verified selection text updated to 'Impressive'
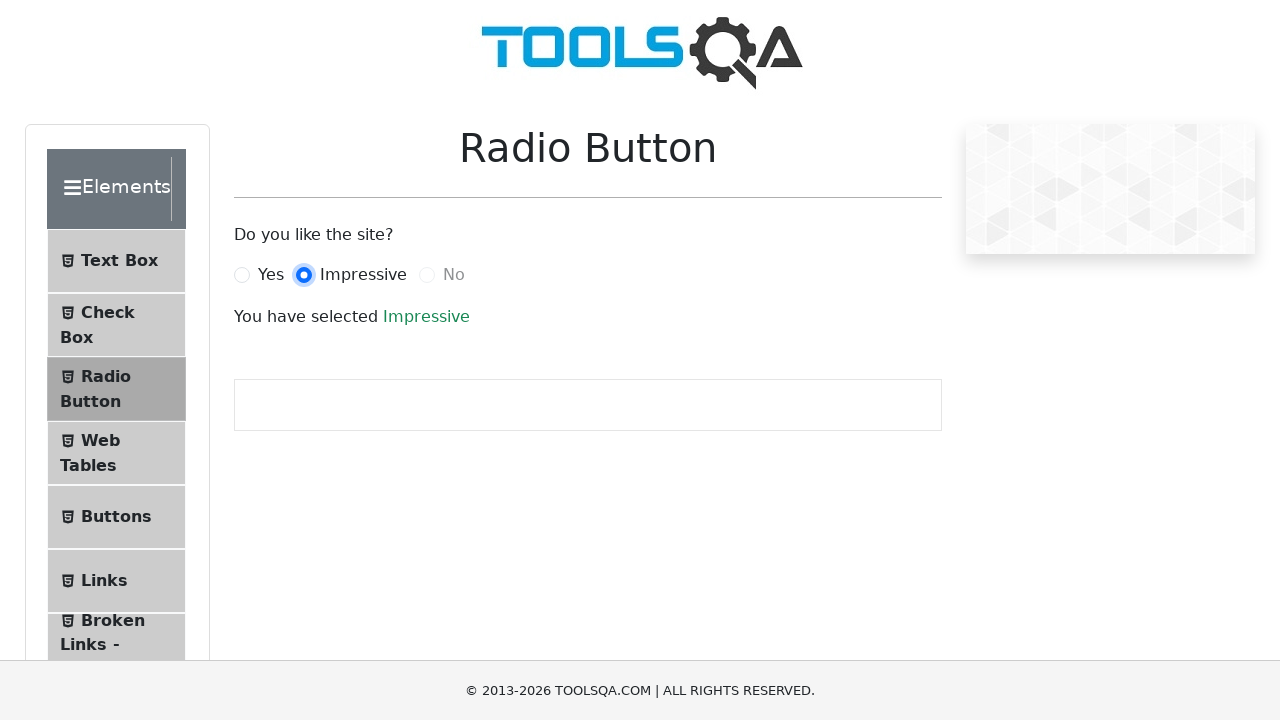

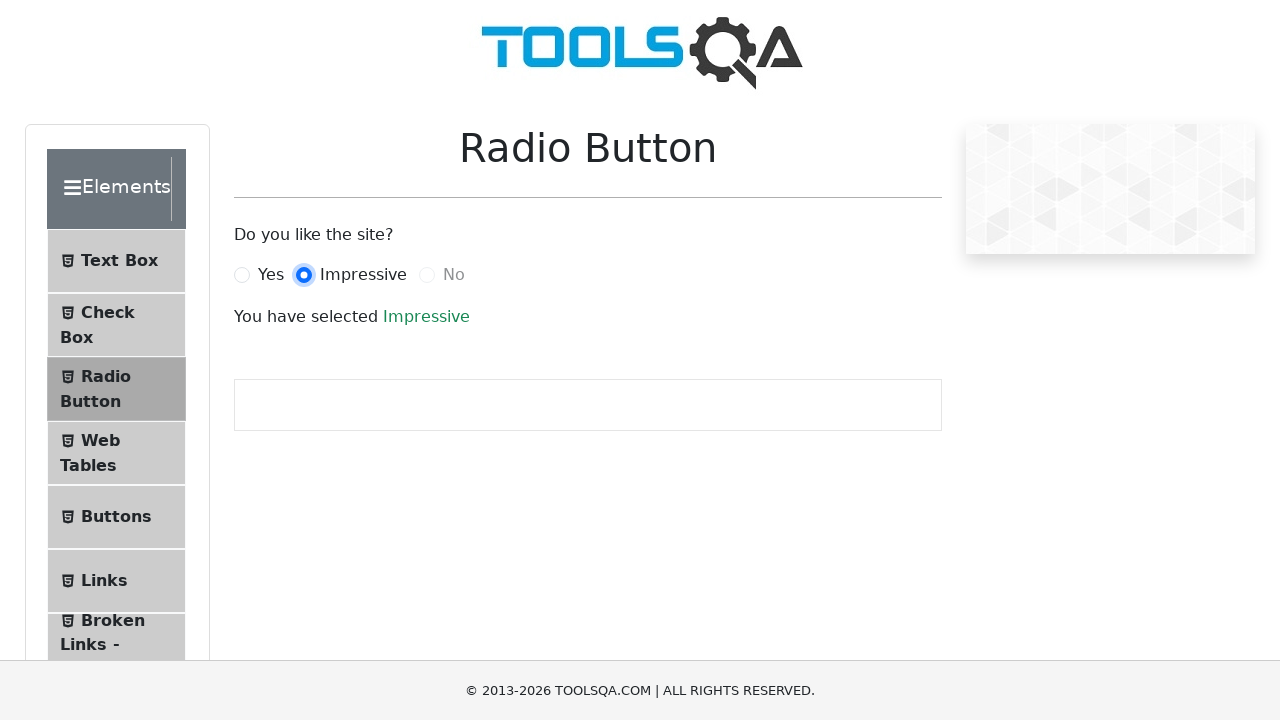